Tests dropdown selection functionality by selecting options using different methods (by index and by visible text)

Starting URL: https://rahulshettyacademy.com/dropdownsPractise/

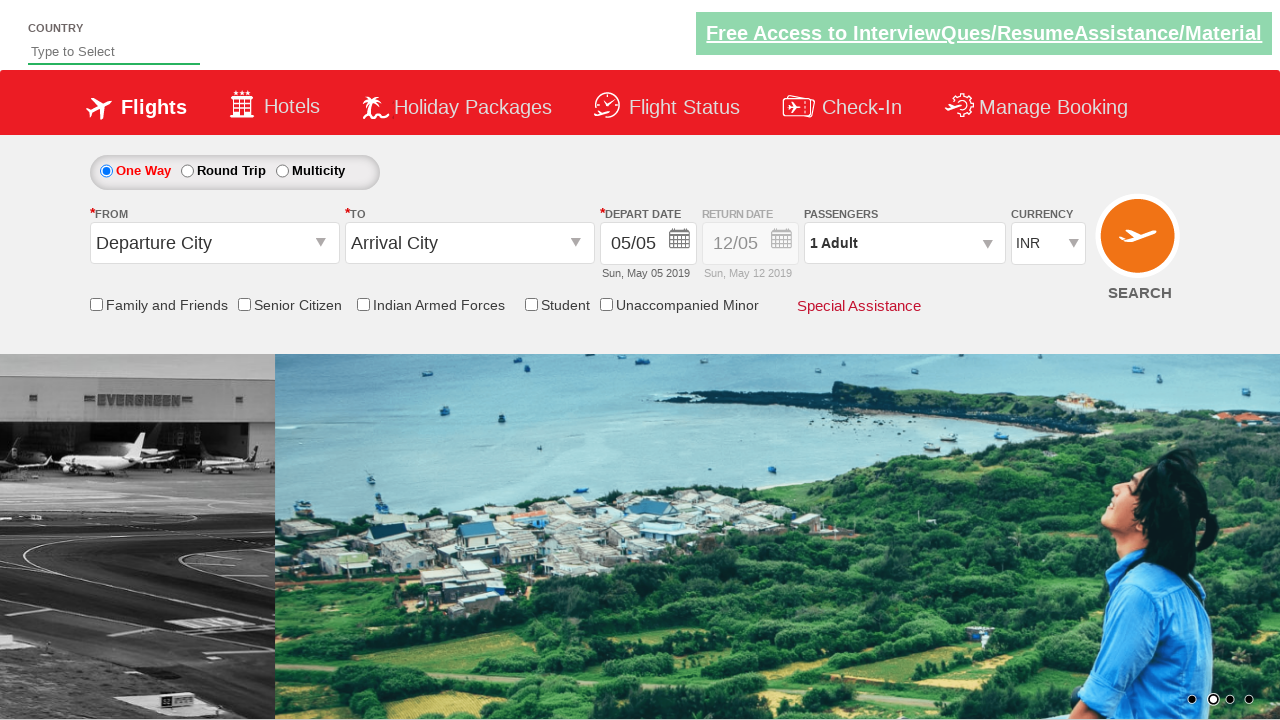

Selected dropdown option by index 3 (USD) on #ctl00_mainContent_DropDownListCurrency
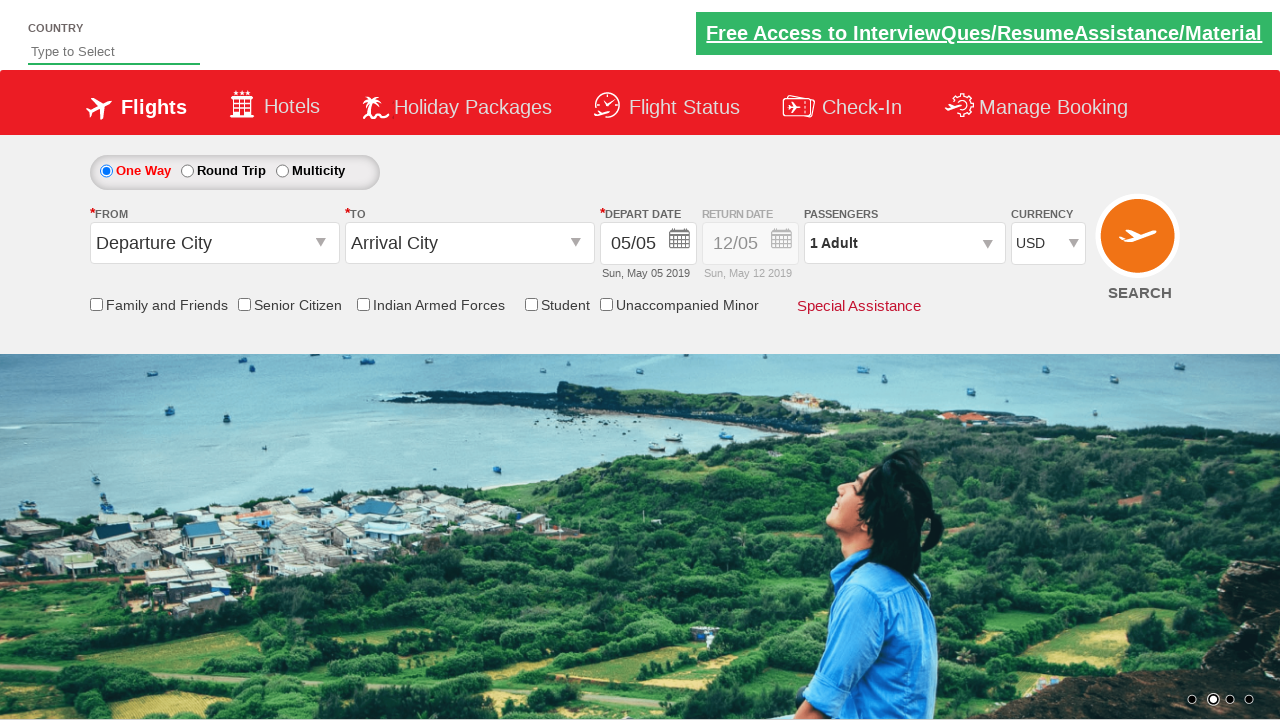

Selected dropdown option by visible text (AED) on #ctl00_mainContent_DropDownListCurrency
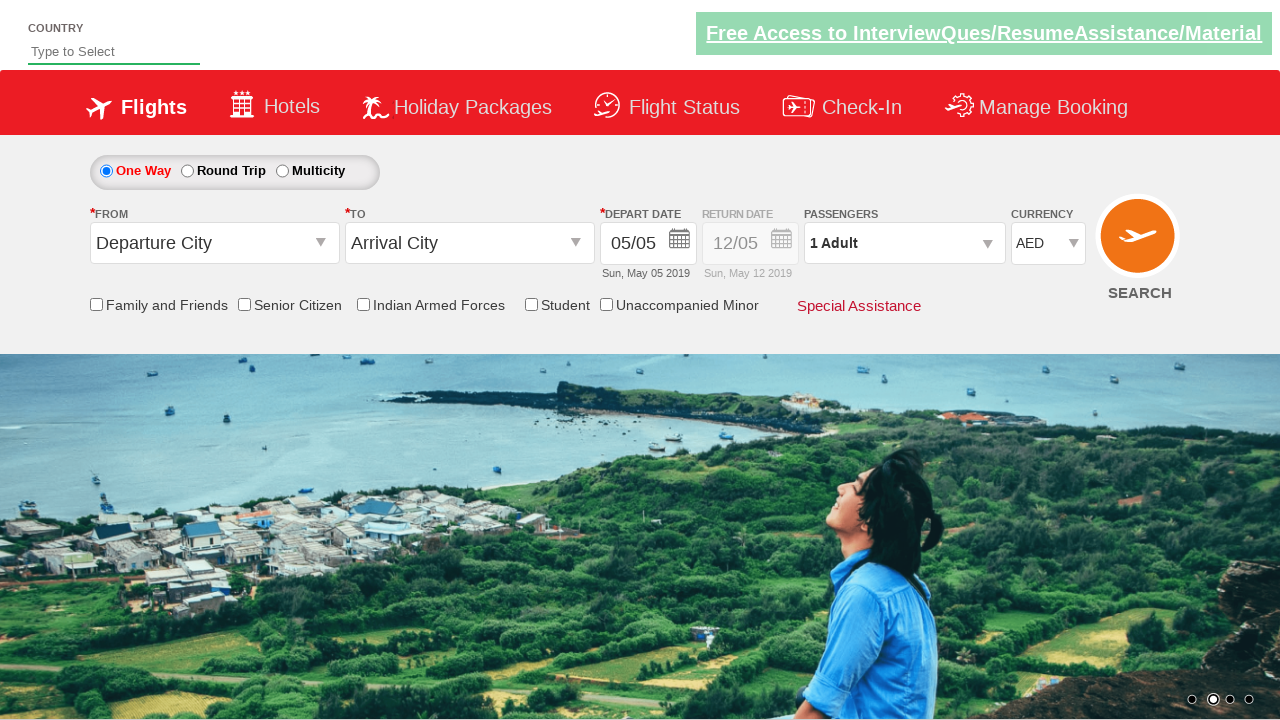

Retrieved selected option value: AED
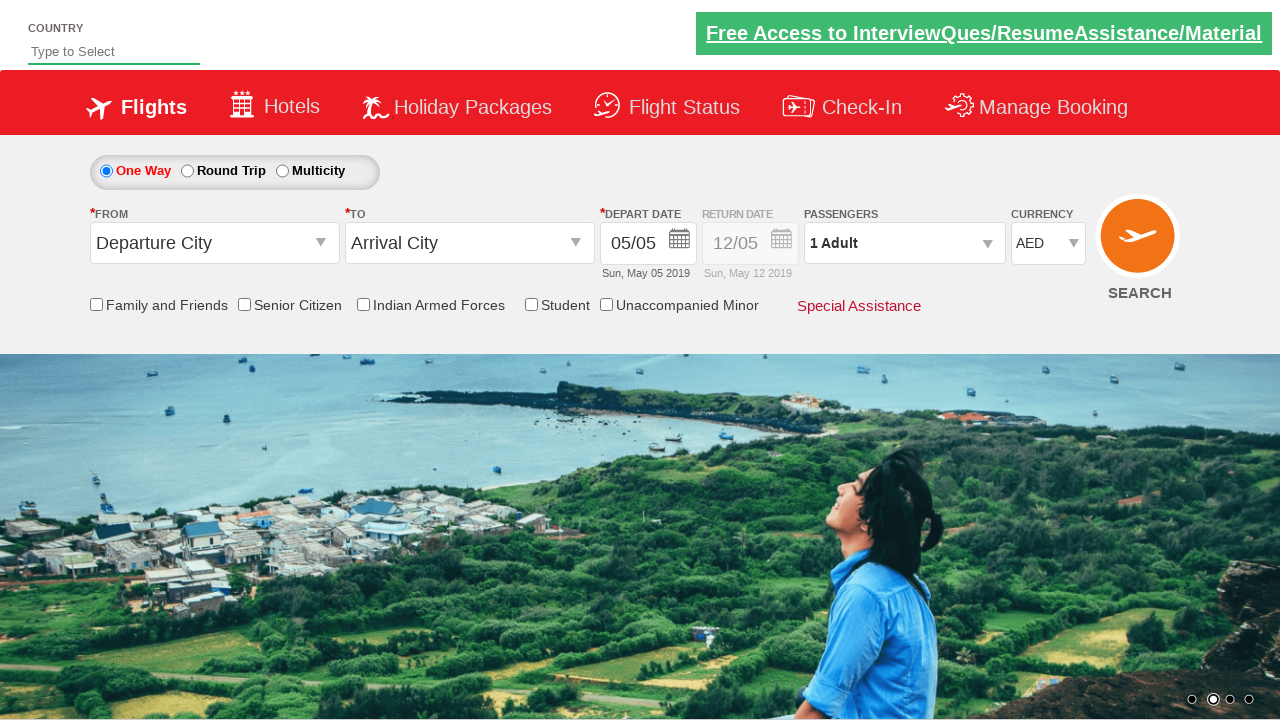

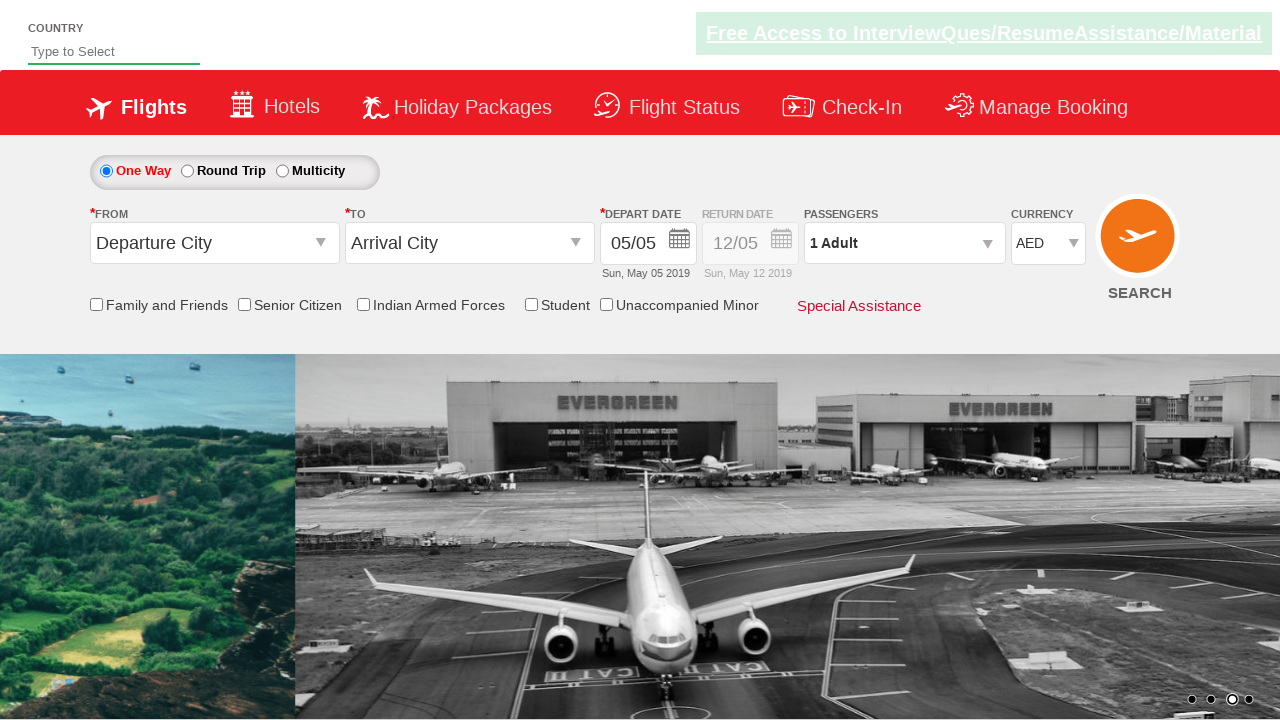